Tests that clicking 'Clear completed' removes completed items from the list.

Starting URL: https://demo.playwright.dev/todomvc

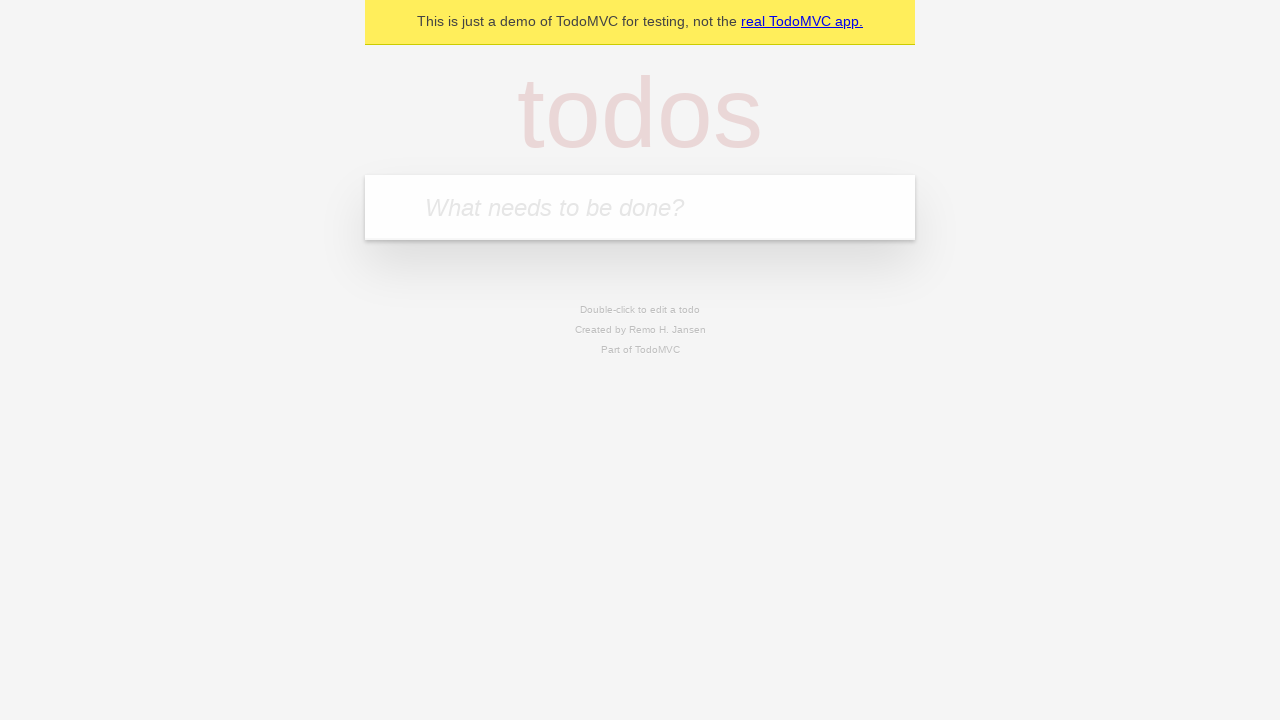

Filled todo input with 'buy some cheese' on internal:attr=[placeholder="What needs to be done?"i]
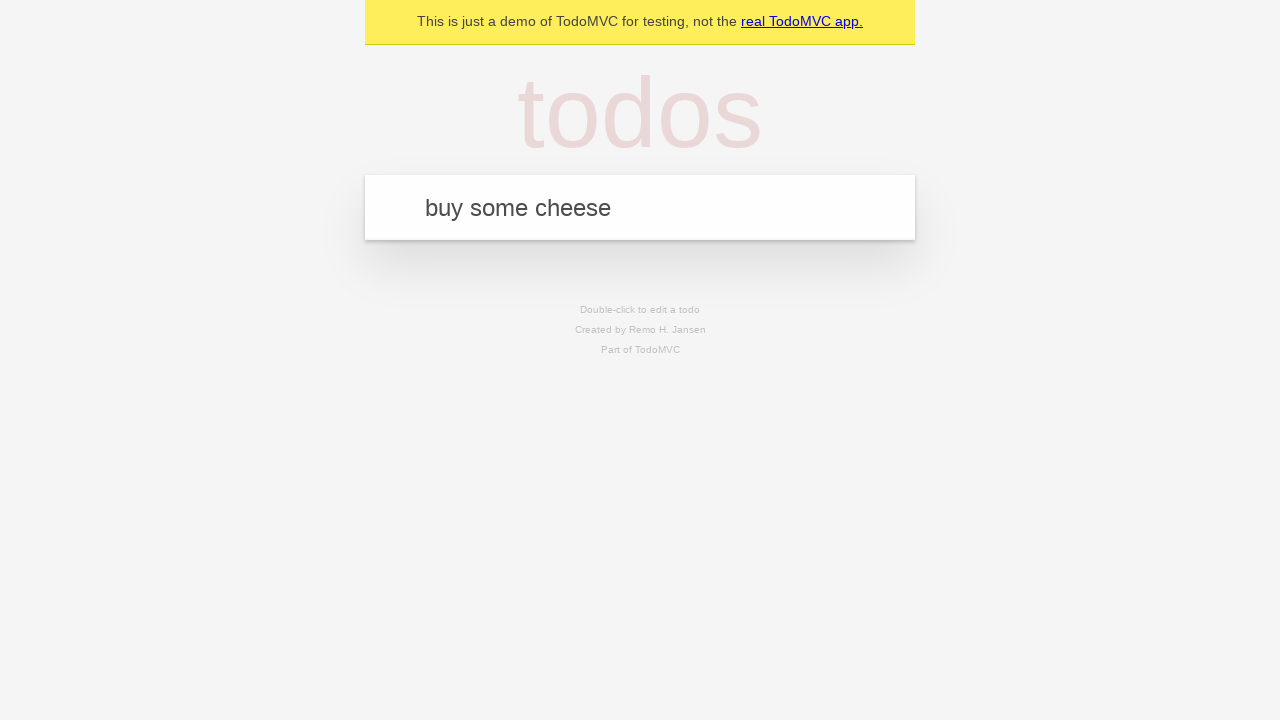

Pressed Enter to add first todo item on internal:attr=[placeholder="What needs to be done?"i]
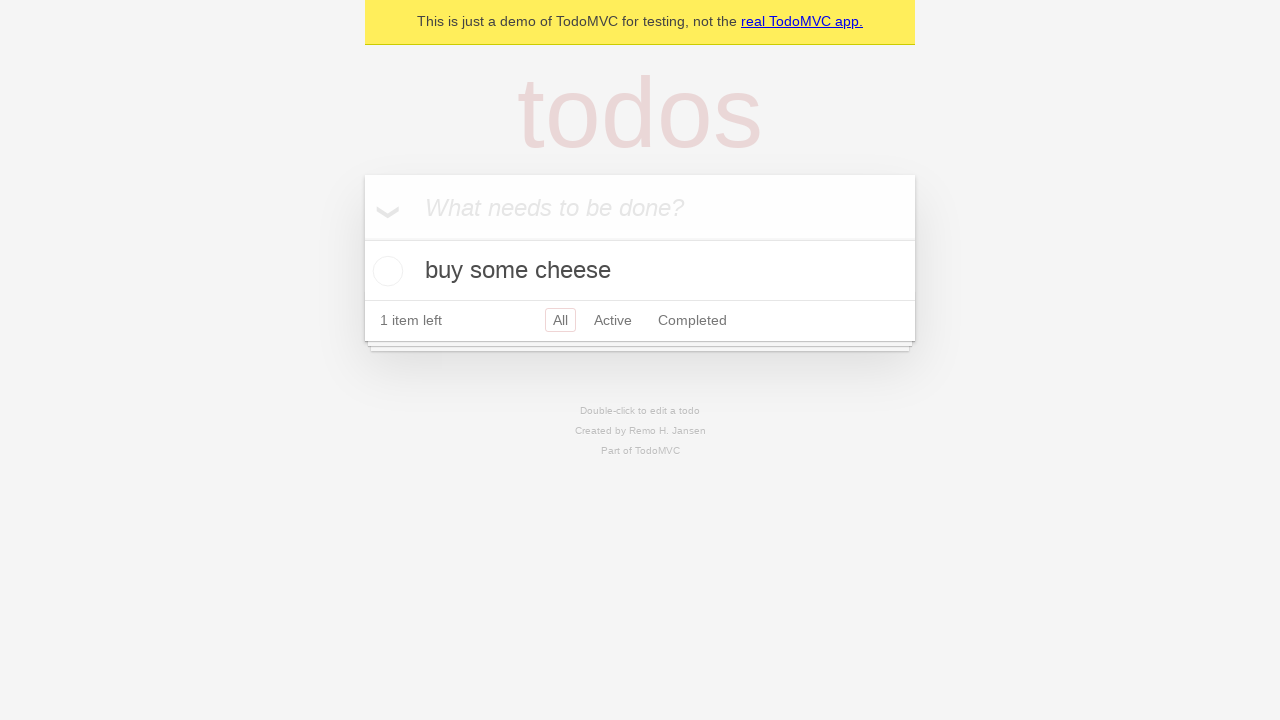

Filled todo input with 'feed the cat' on internal:attr=[placeholder="What needs to be done?"i]
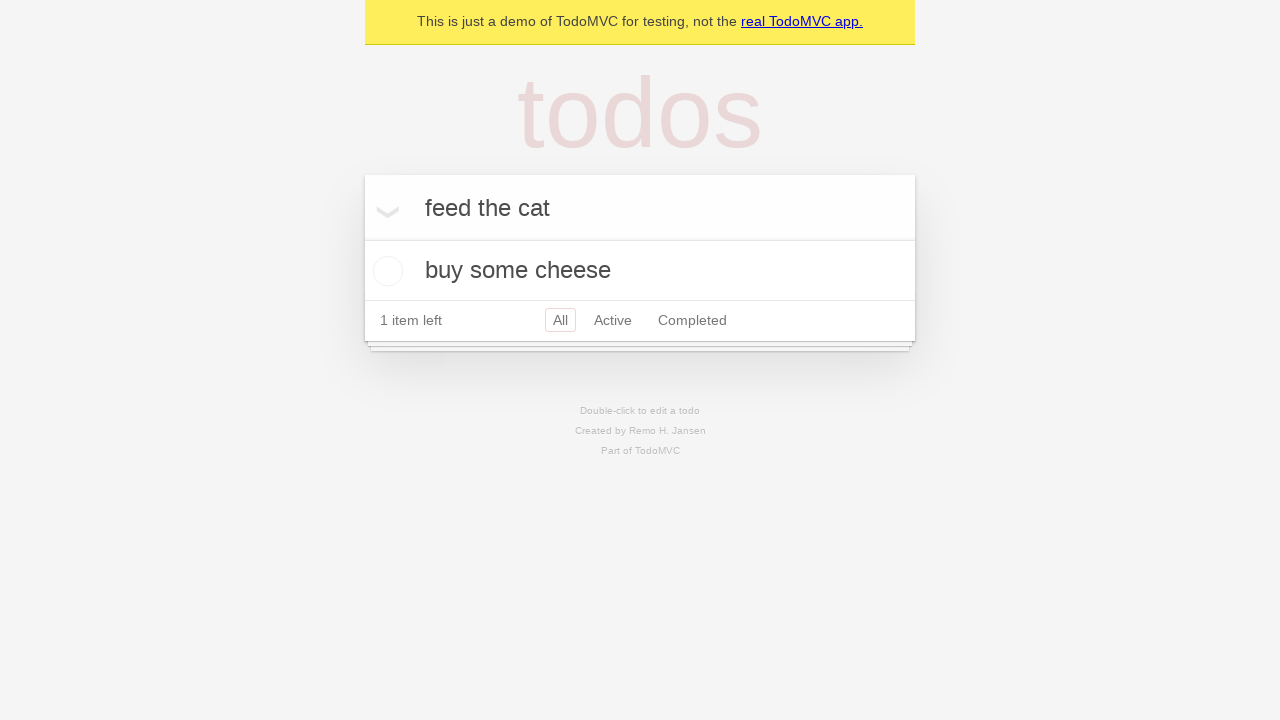

Pressed Enter to add second todo item on internal:attr=[placeholder="What needs to be done?"i]
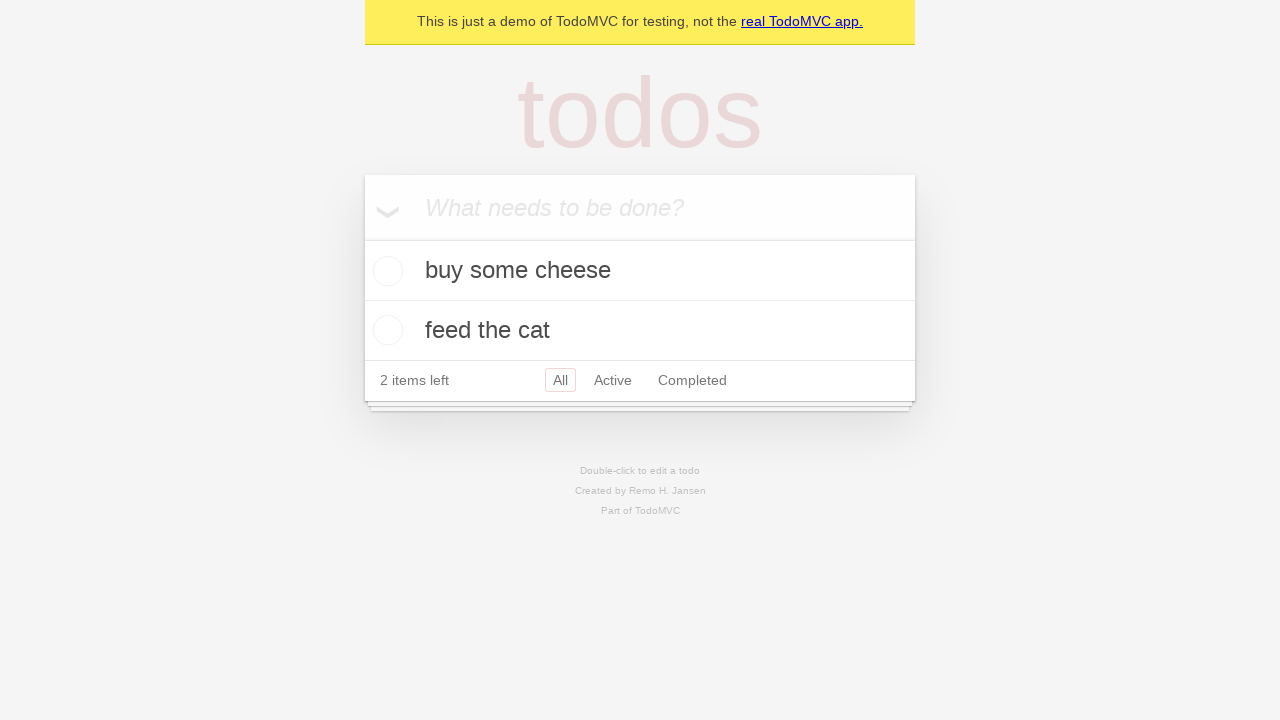

Filled todo input with 'book a doctors appointment' on internal:attr=[placeholder="What needs to be done?"i]
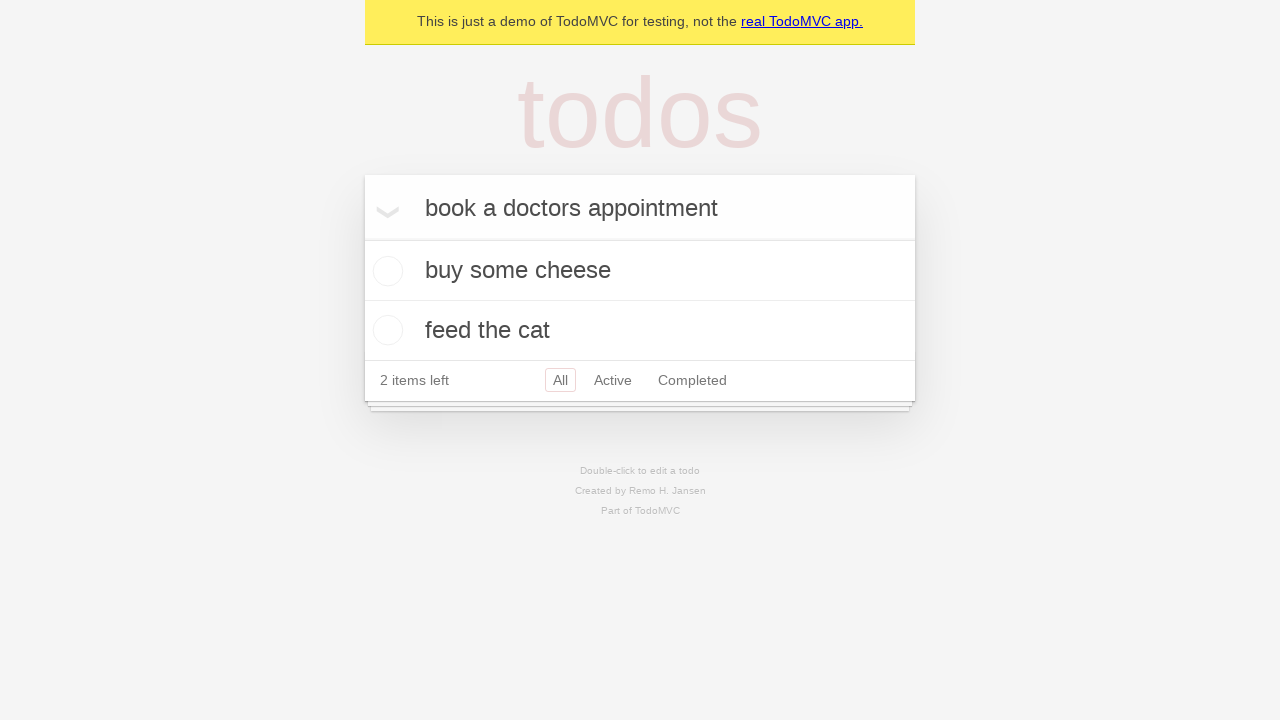

Pressed Enter to add third todo item on internal:attr=[placeholder="What needs to be done?"i]
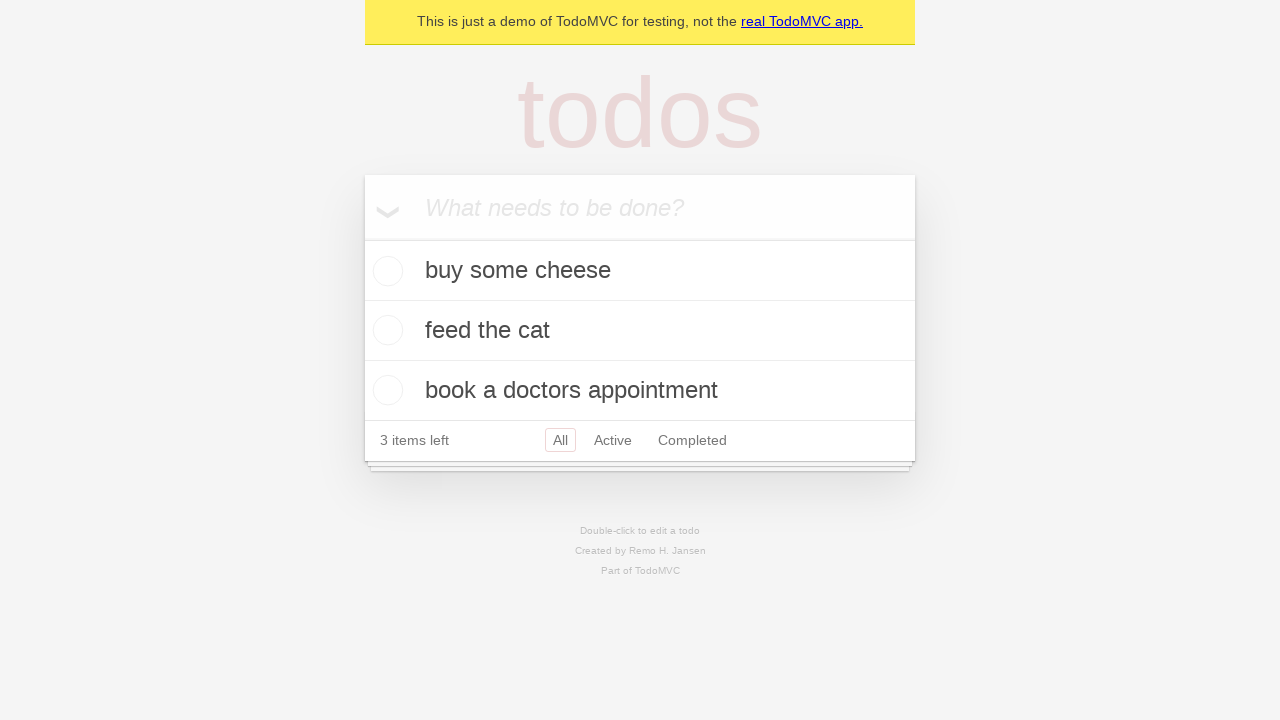

Checked the checkbox for second todo item to mark it as complete at (385, 330) on internal:testid=[data-testid="todo-item"s] >> nth=1 >> internal:role=checkbox
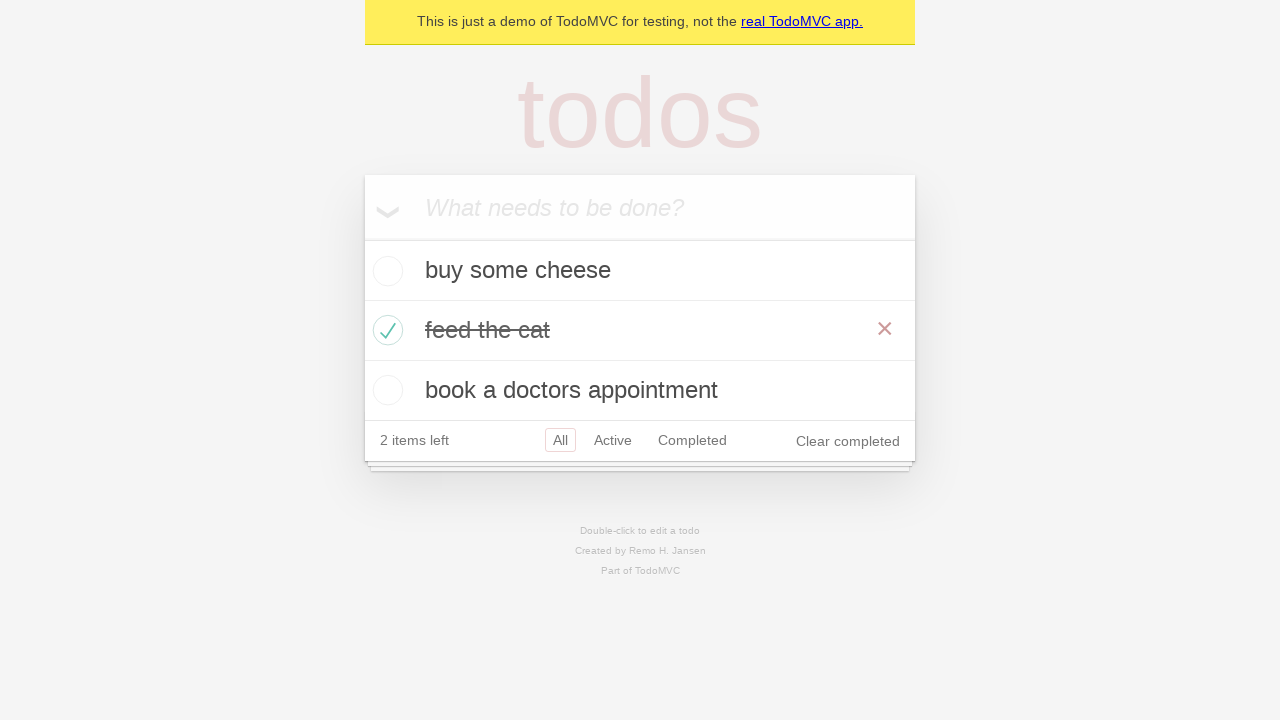

Clicked 'Clear completed' button to remove completed items at (848, 441) on internal:role=button[name="Clear completed"i]
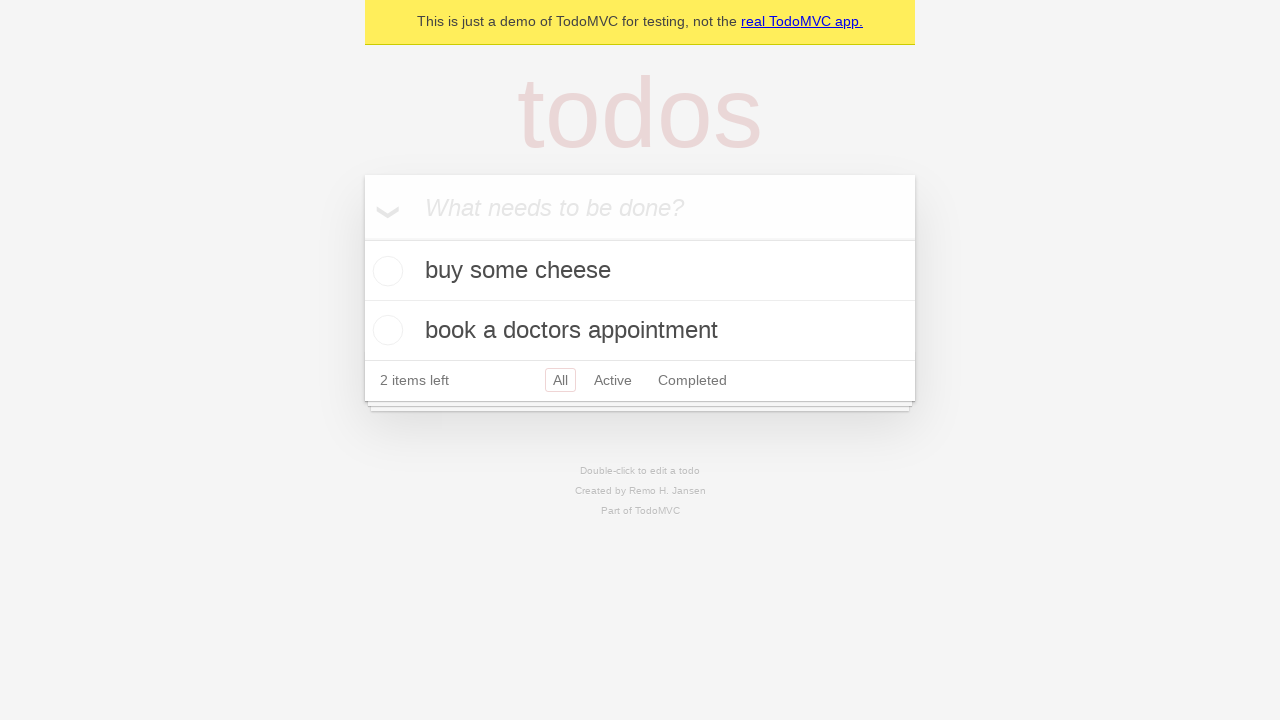

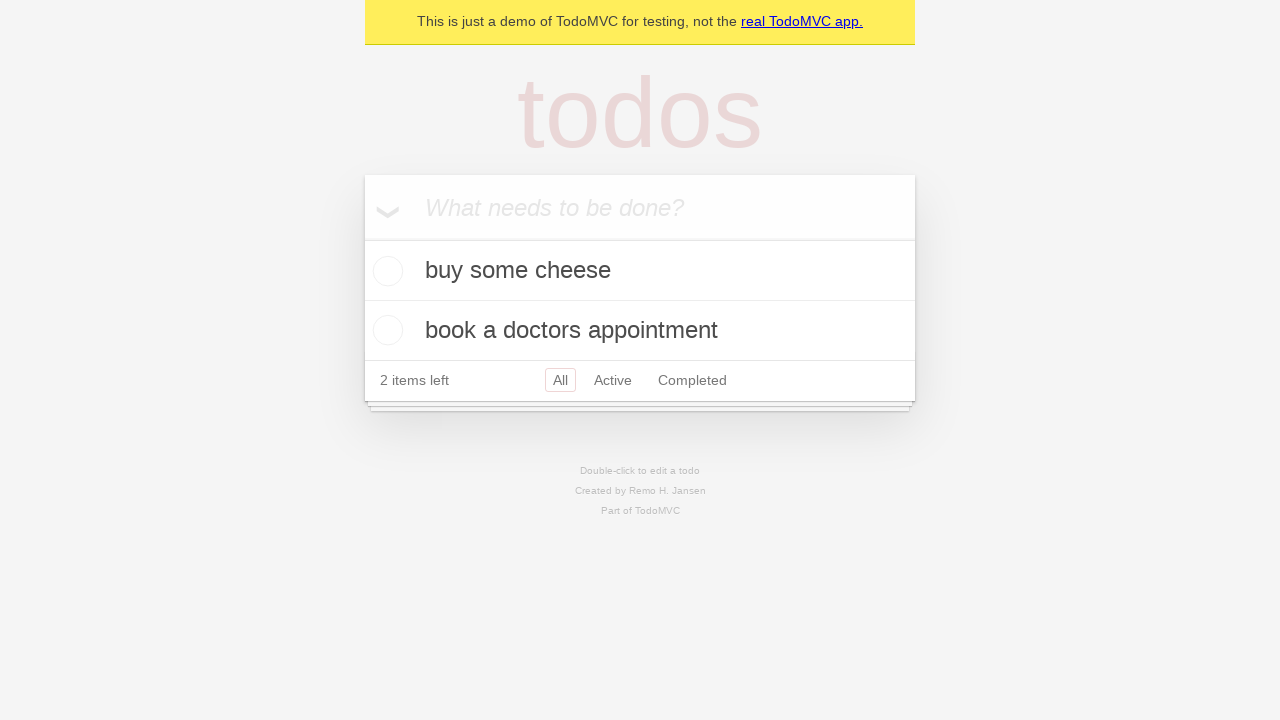